Navigates to the-internet.herokuapp.com, clicks on Challenging DOM link, then clicks the red button and verifies its label changes after being clicked.

Starting URL: https://the-internet.herokuapp.com/

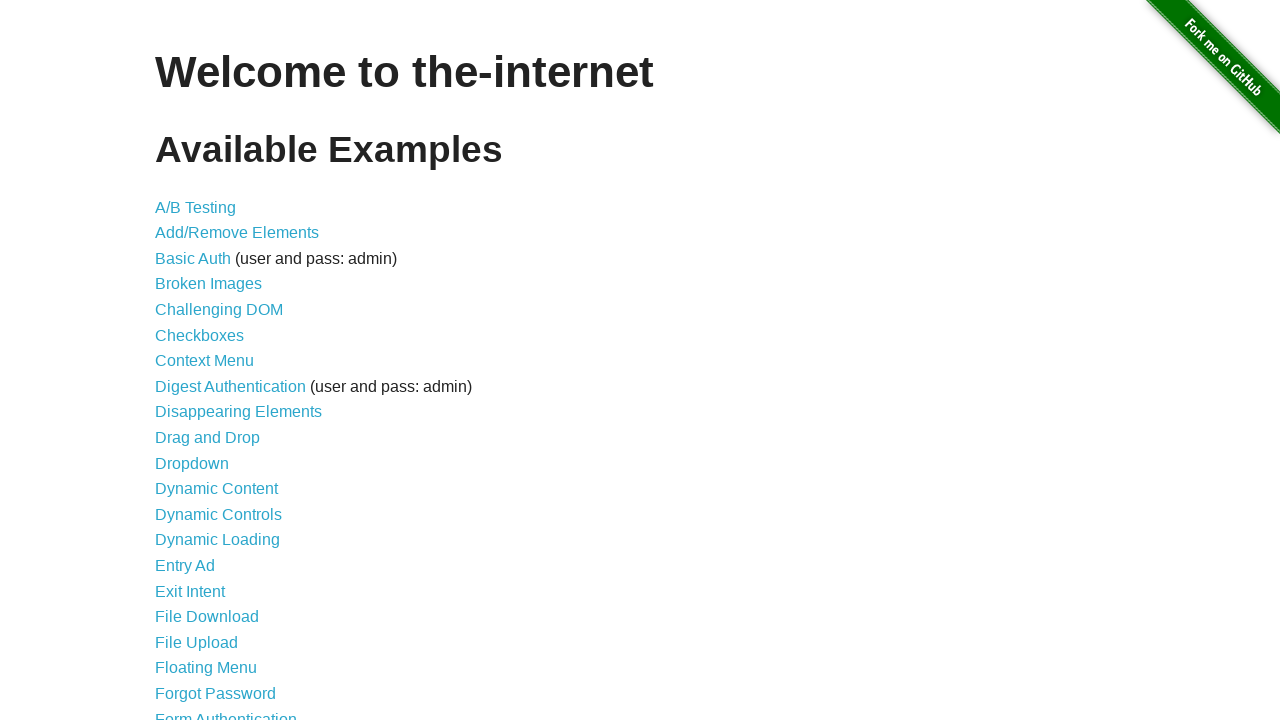

Clicked on Challenging DOM link at (219, 310) on a[href='/challenging_dom']
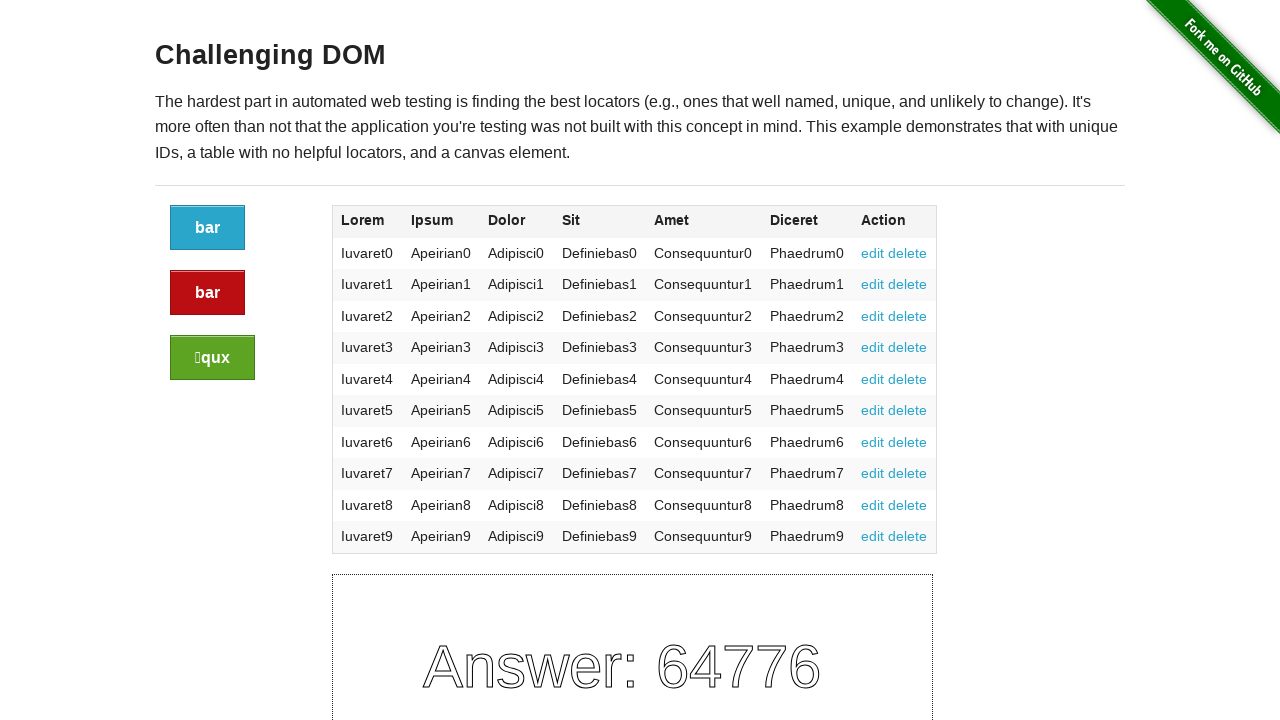

Challenging DOM page loaded and red button selector found
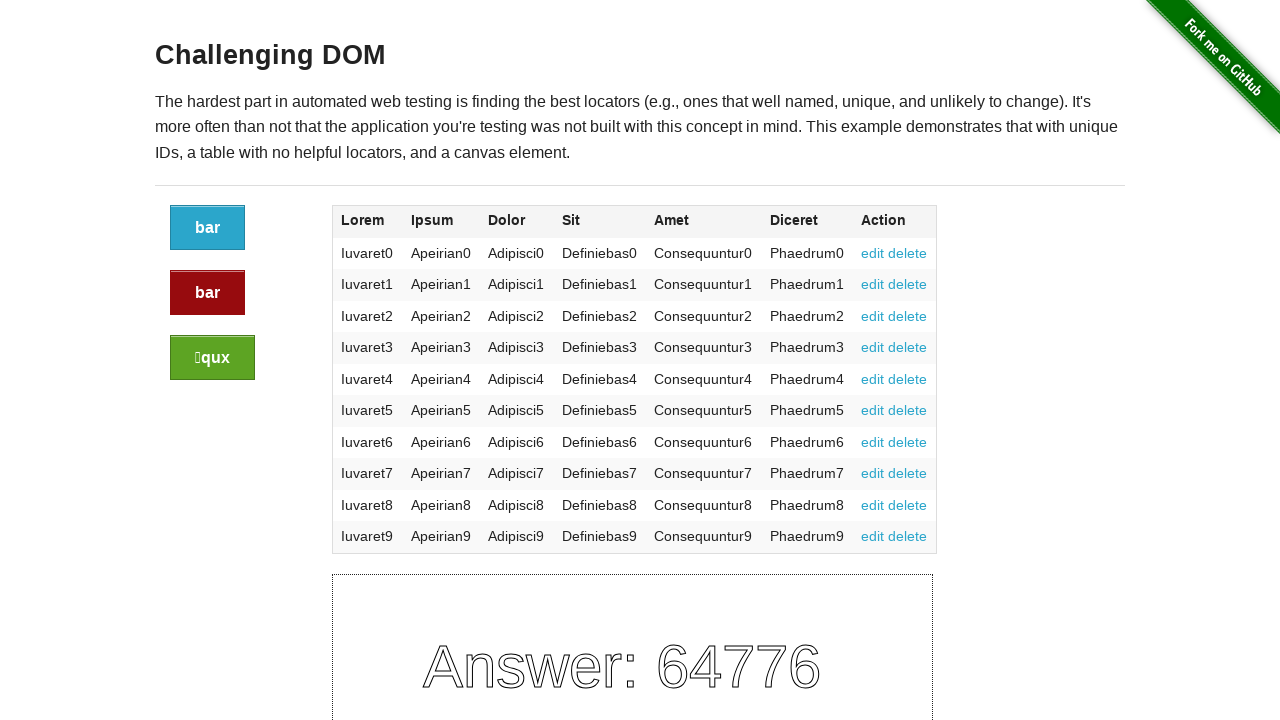

Located the red button element
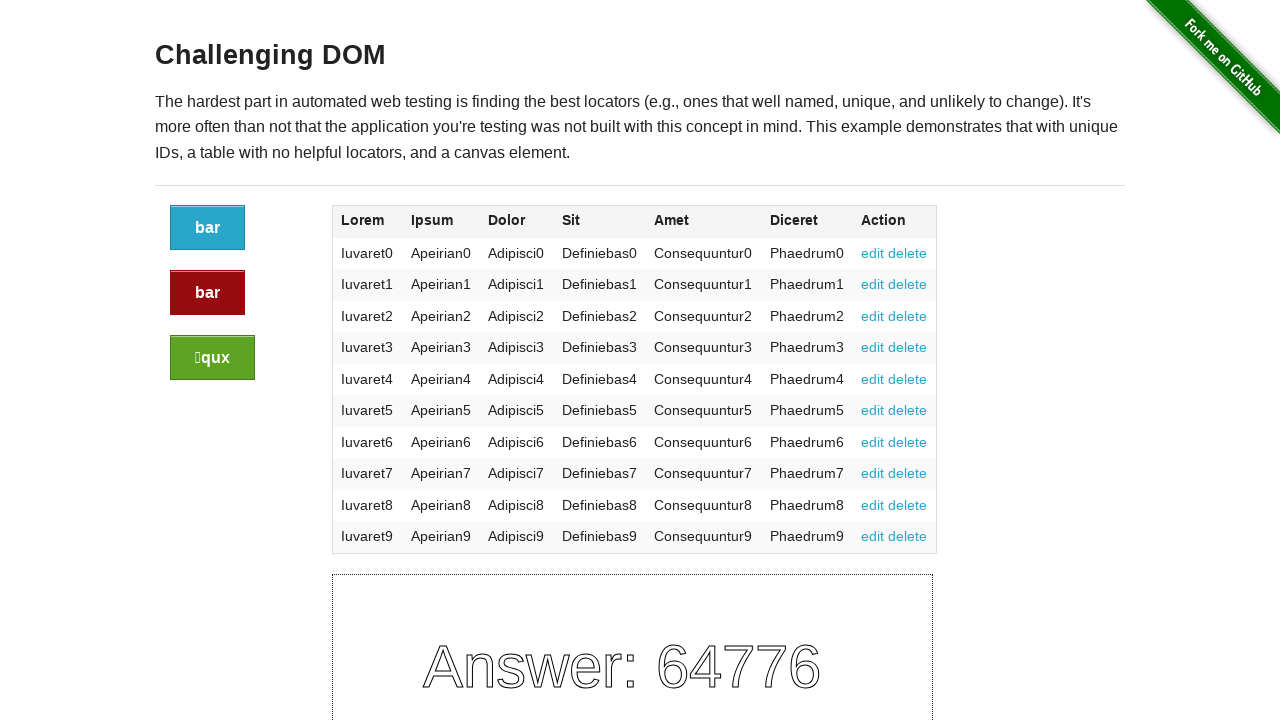

Retrieved initial red button text: 'bar'
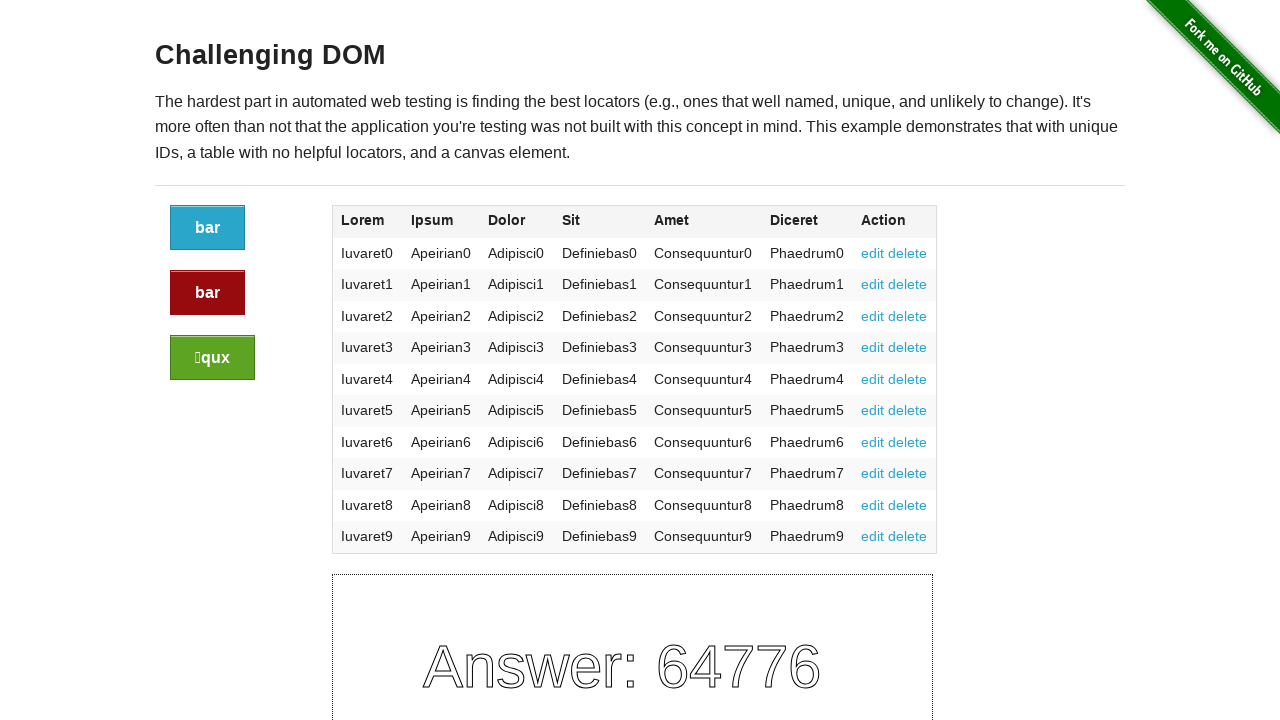

Clicked the red button at (208, 293) on .button.alert
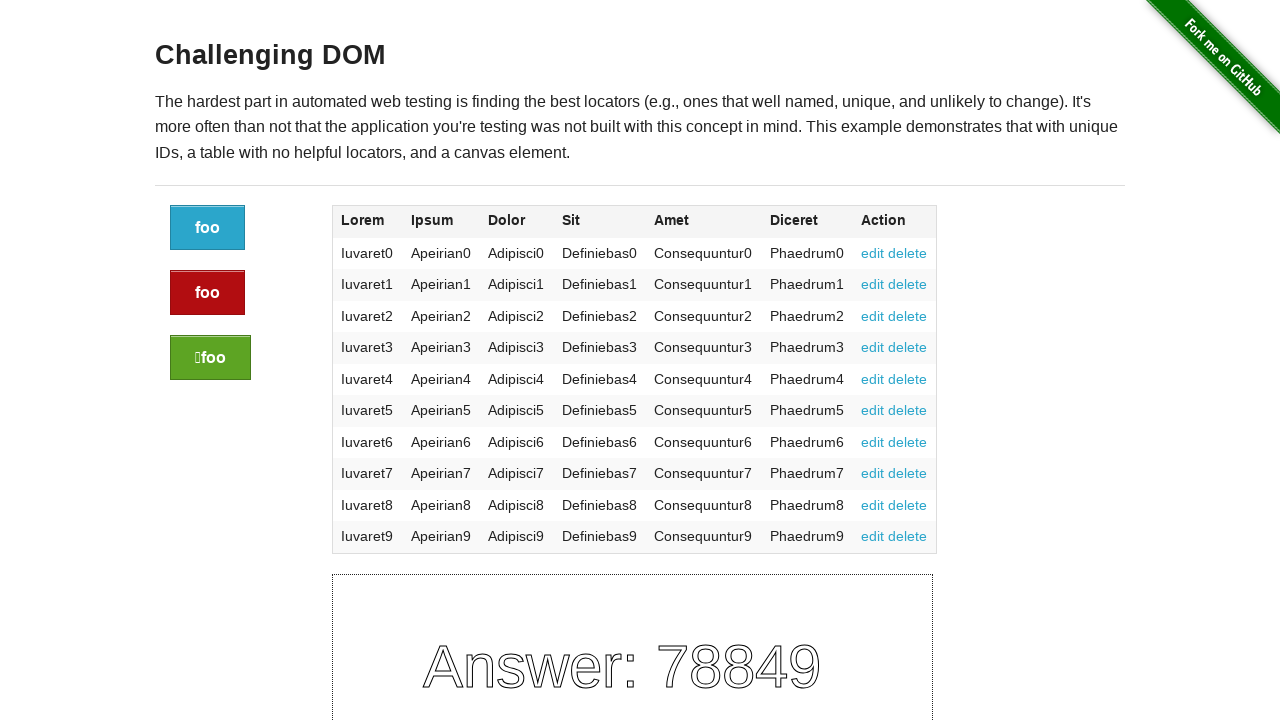

Verified red button label has changed after click
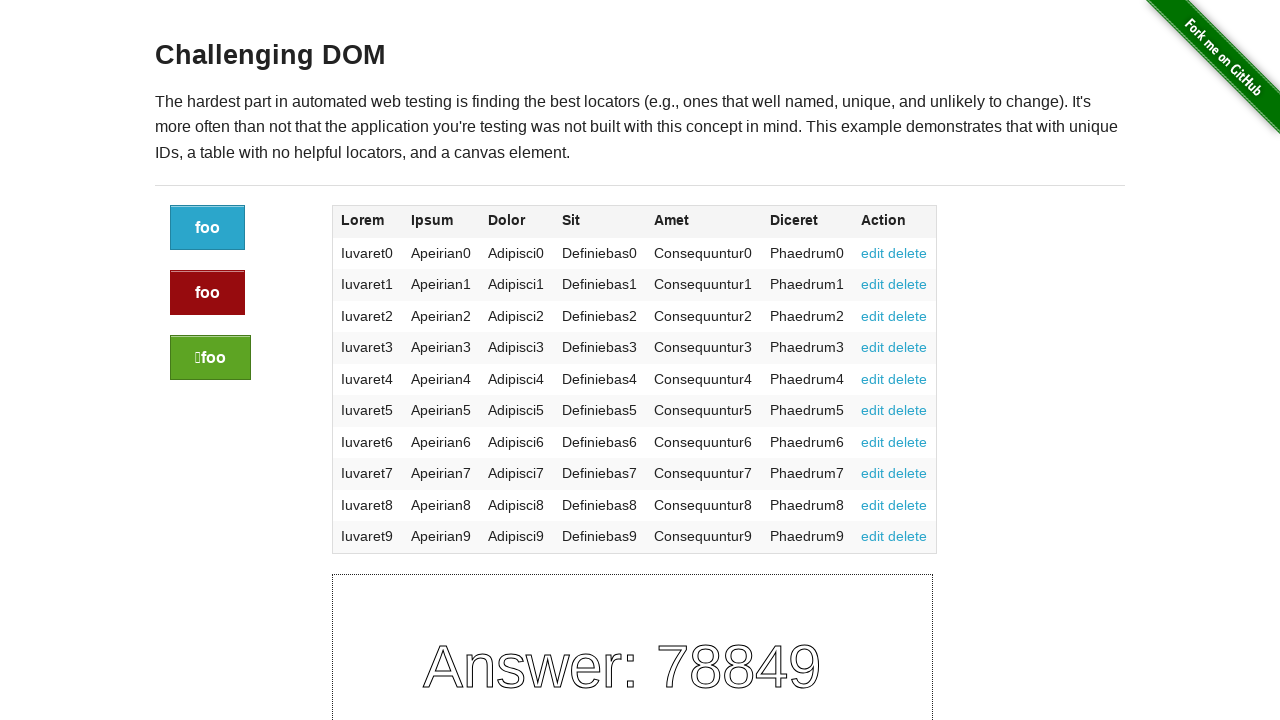

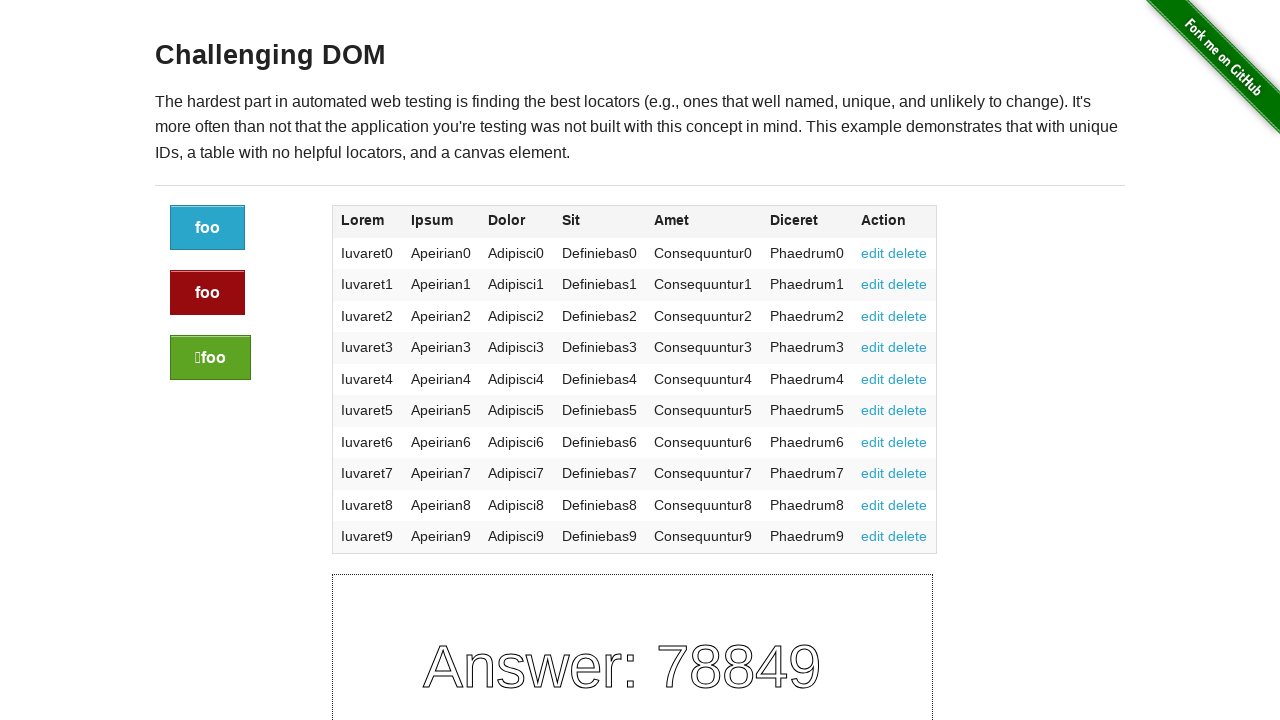